Tests navigation by clicking on A/B Testing link, verifying the page title, navigating back to the home page, and verifying the home page title

Starting URL: https://practice.cydeo.com

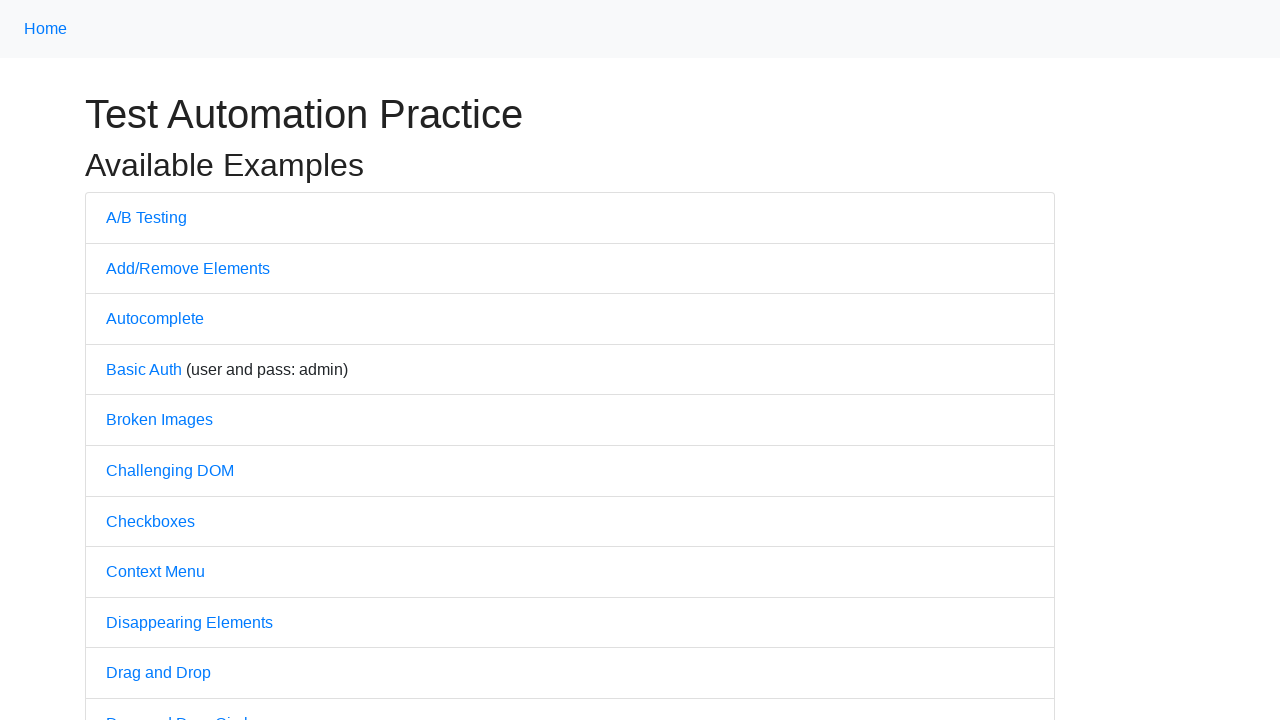

Clicked on A/B Testing link at (146, 217) on text=A/B Testing
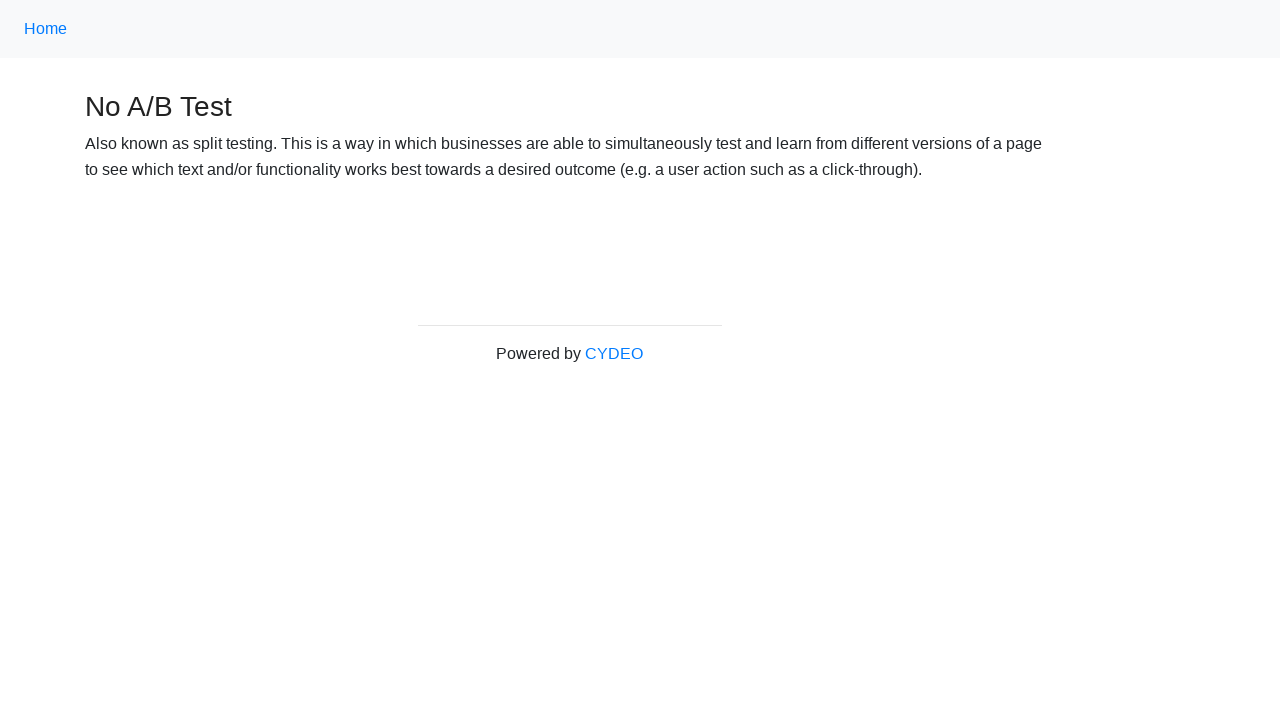

Verified page title is 'No A/B Test'
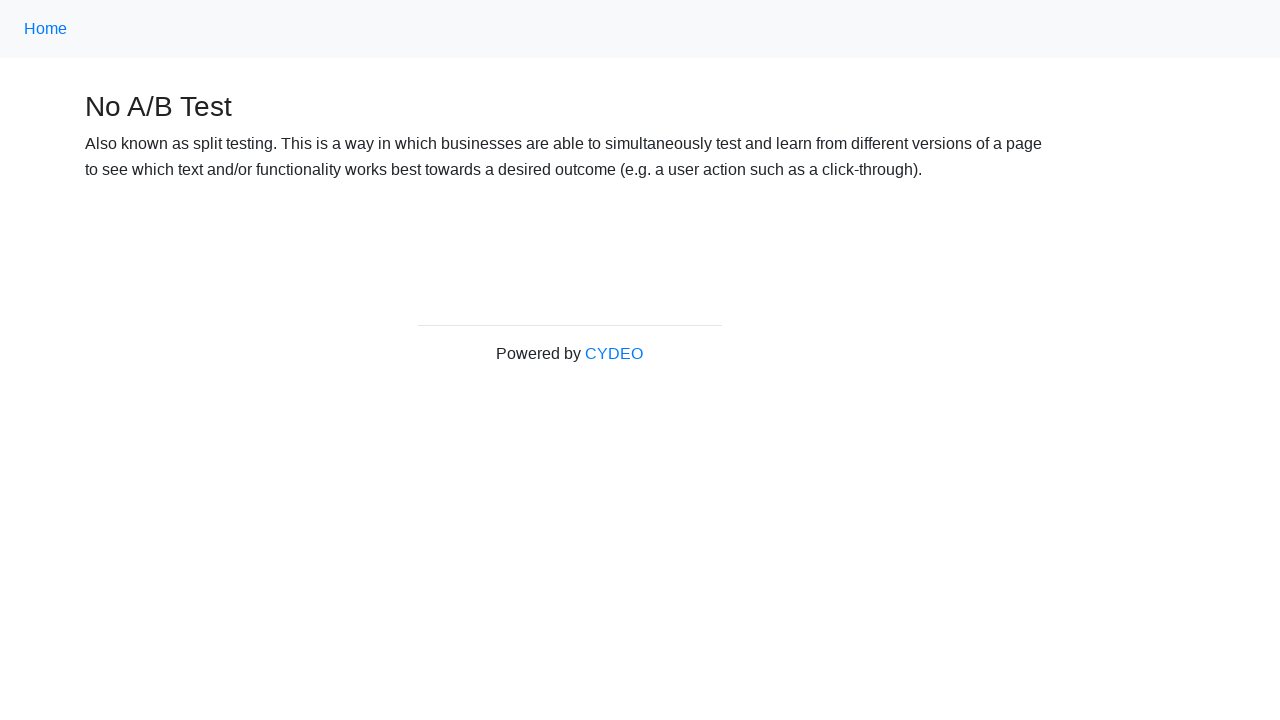

Navigated back to home page
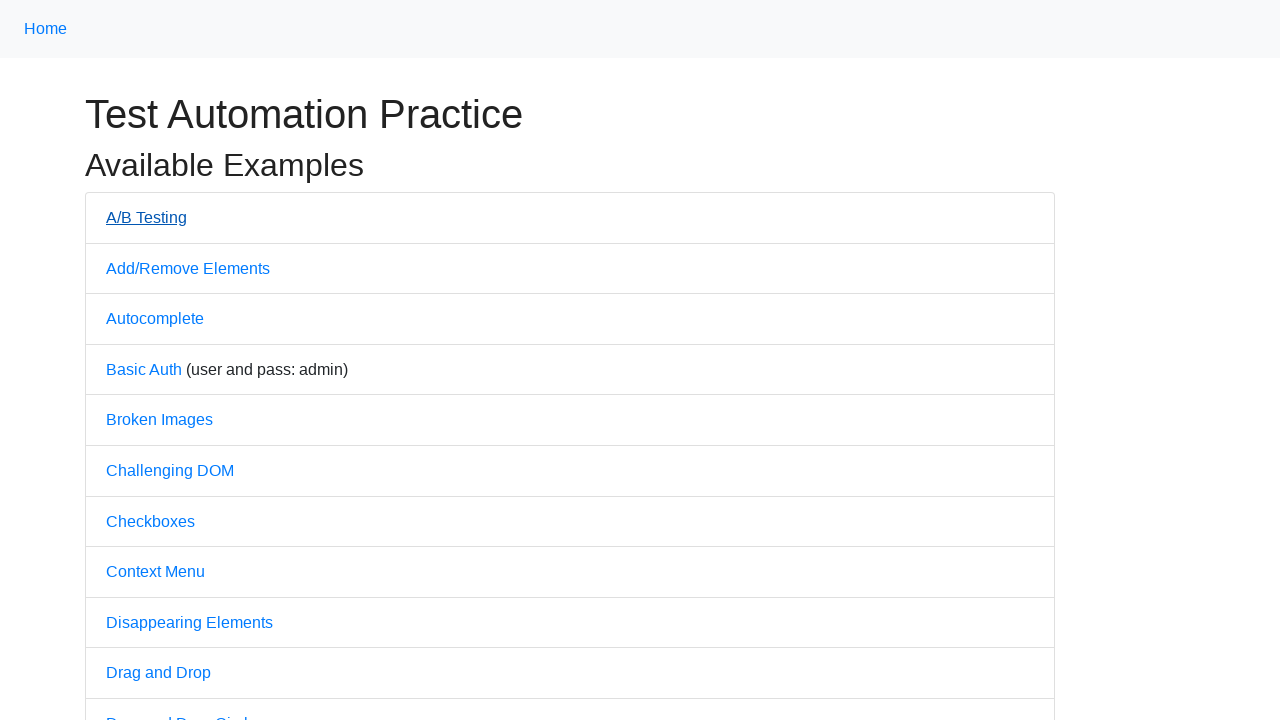

Verified home page title is 'Practice'
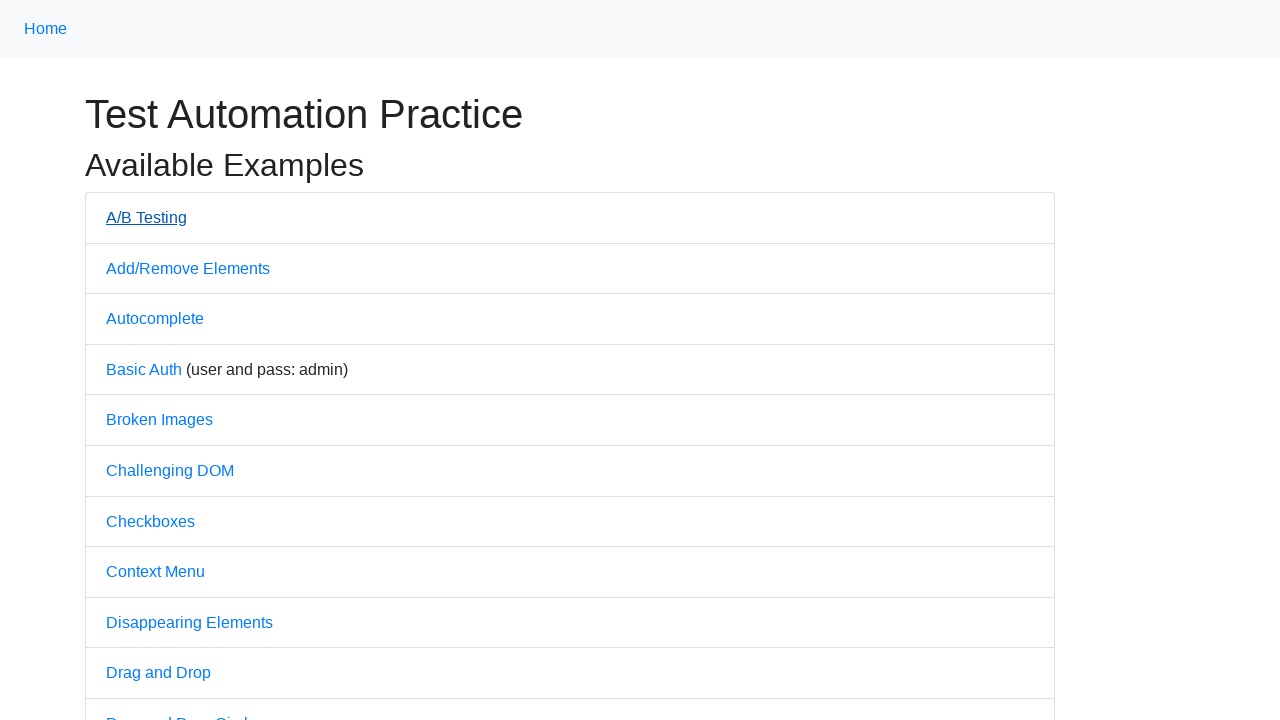

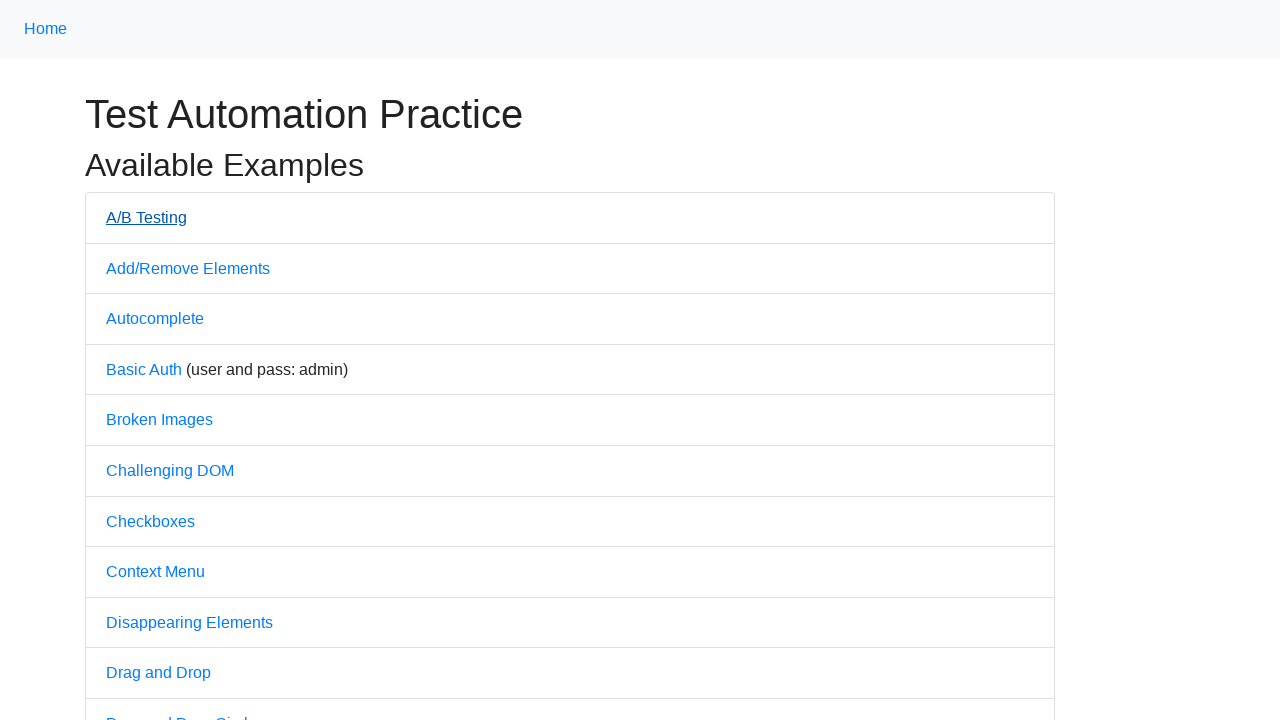